Tests that edits are saved when the input loses focus (blur event)

Starting URL: https://demo.playwright.dev/todomvc

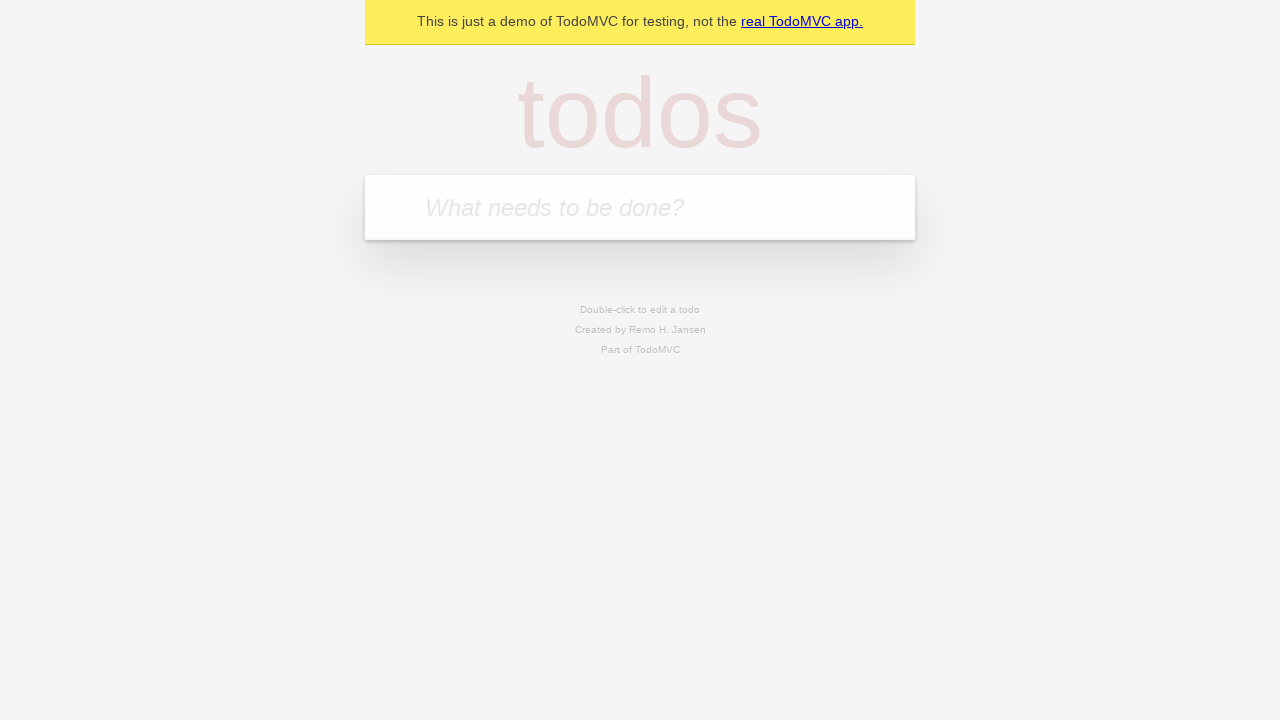

Filled new todo input with 'buy some cheese' on internal:attr=[placeholder="What needs to be done?"i]
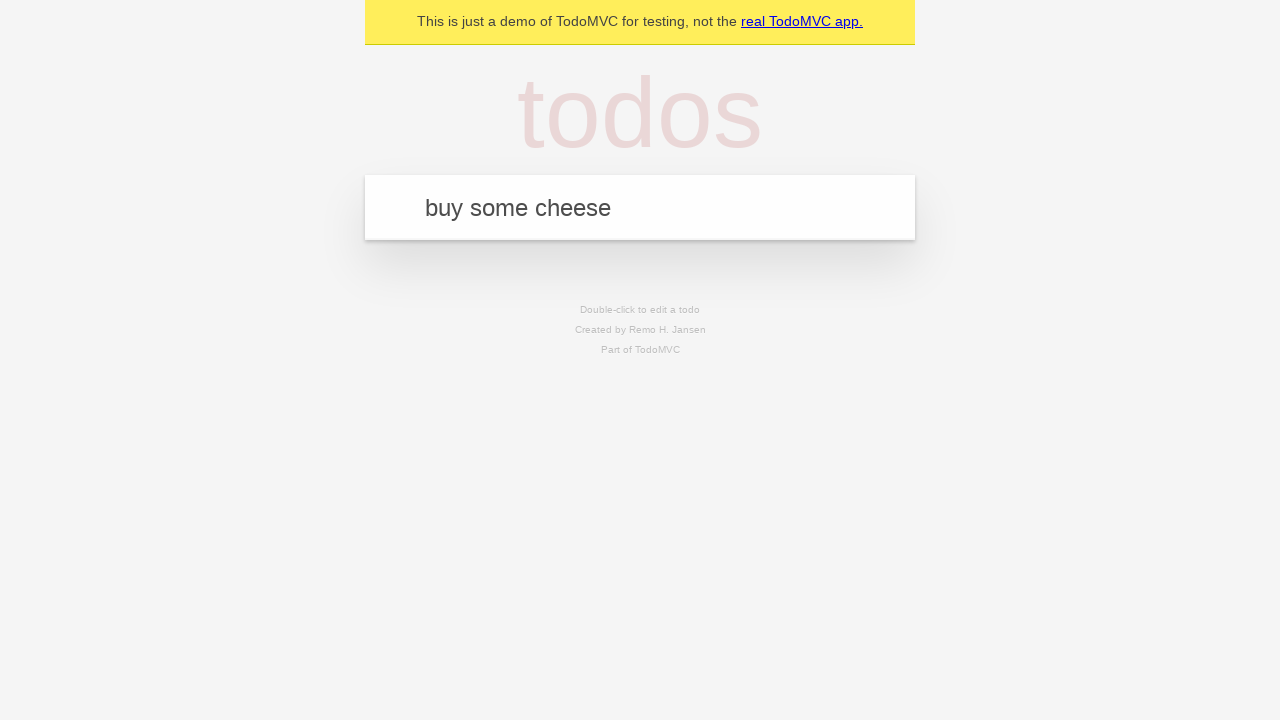

Pressed Enter to create todo 'buy some cheese' on internal:attr=[placeholder="What needs to be done?"i]
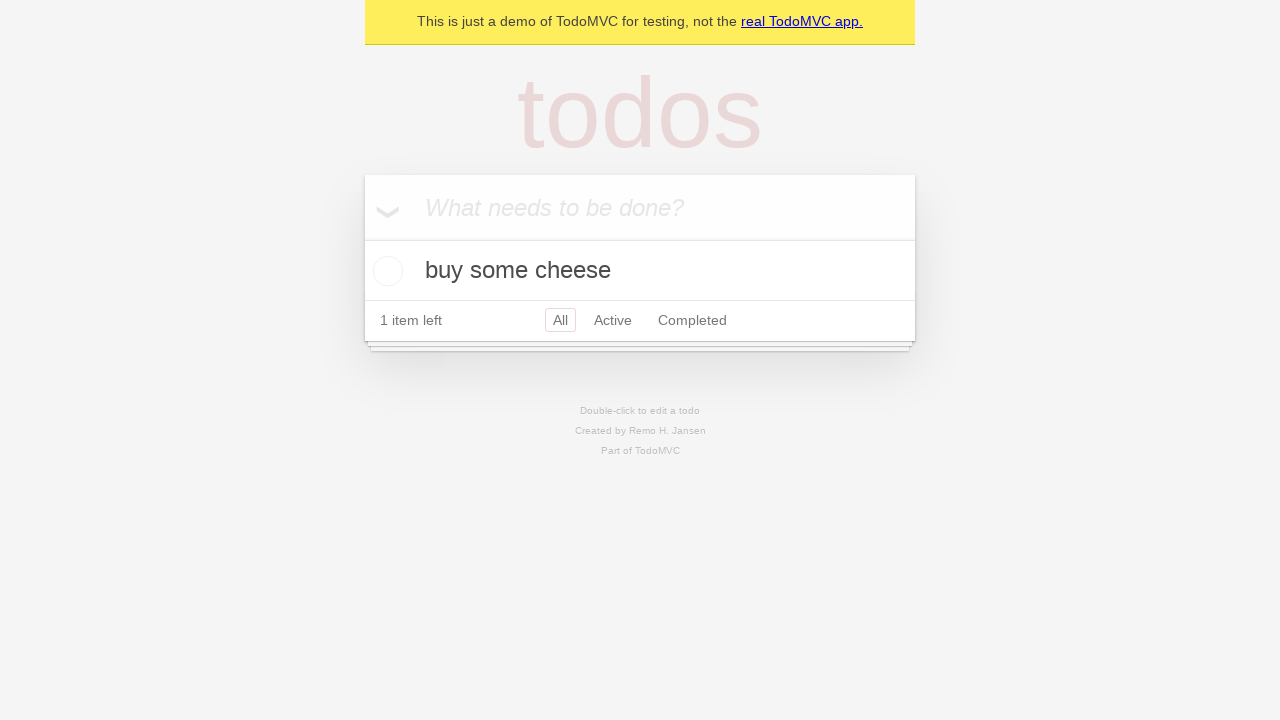

Filled new todo input with 'feed the cat' on internal:attr=[placeholder="What needs to be done?"i]
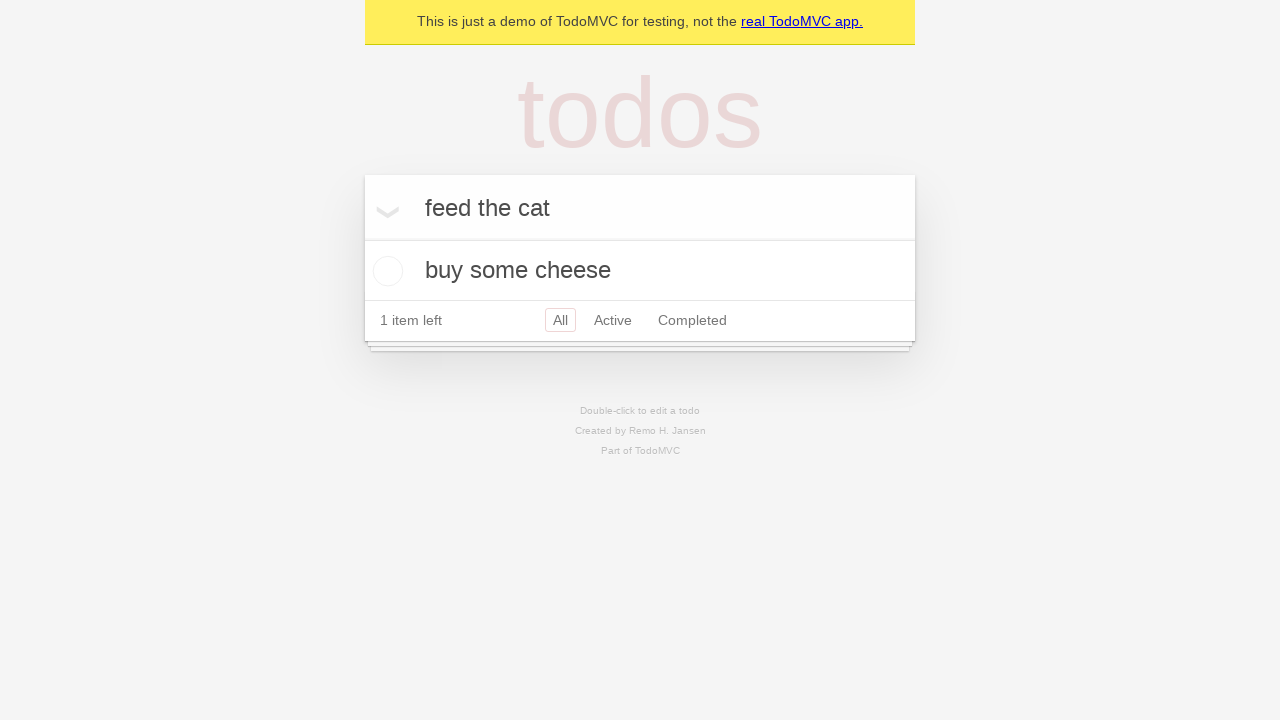

Pressed Enter to create todo 'feed the cat' on internal:attr=[placeholder="What needs to be done?"i]
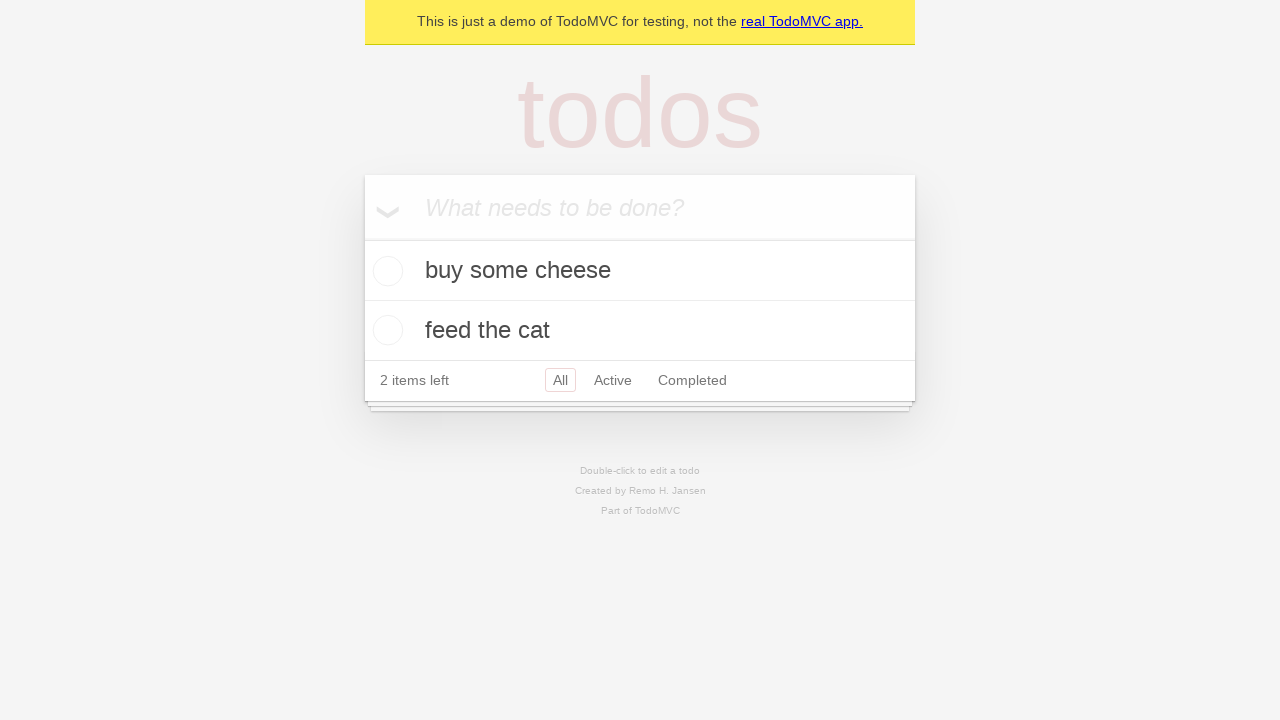

Filled new todo input with 'book a doctors appointment' on internal:attr=[placeholder="What needs to be done?"i]
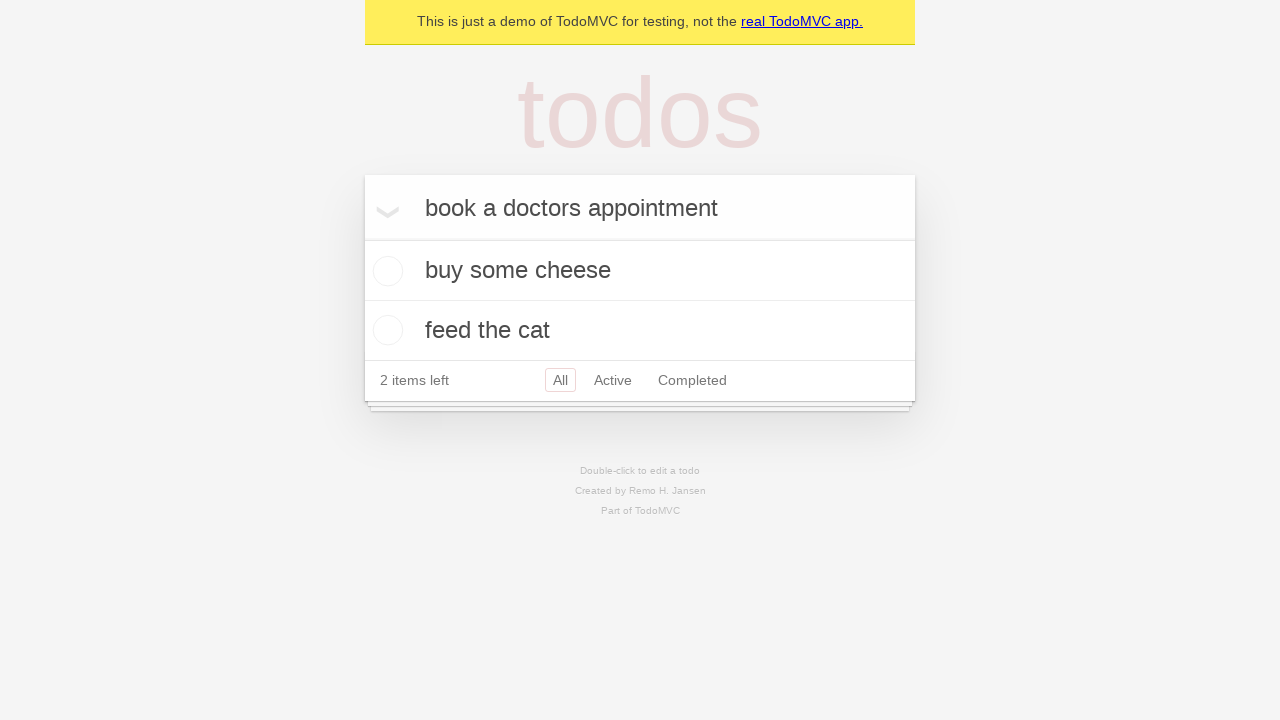

Pressed Enter to create todo 'book a doctors appointment' on internal:attr=[placeholder="What needs to be done?"i]
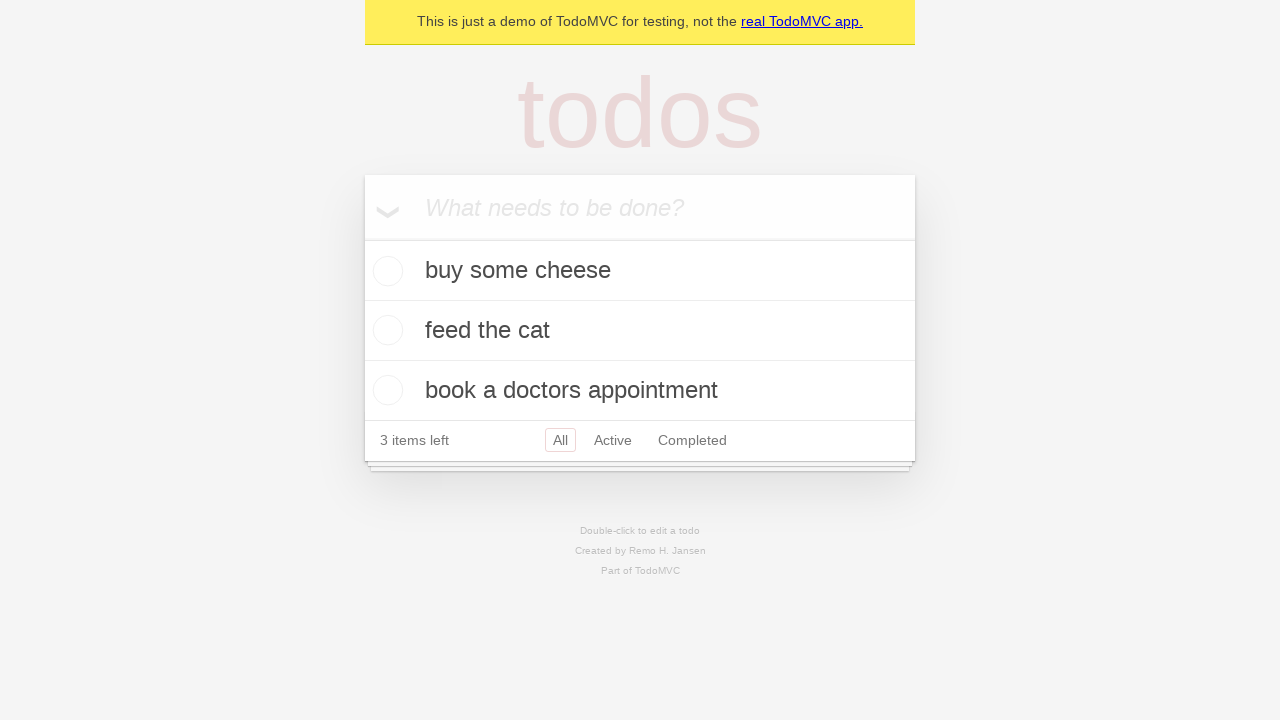

All 3 todos have been created and are visible
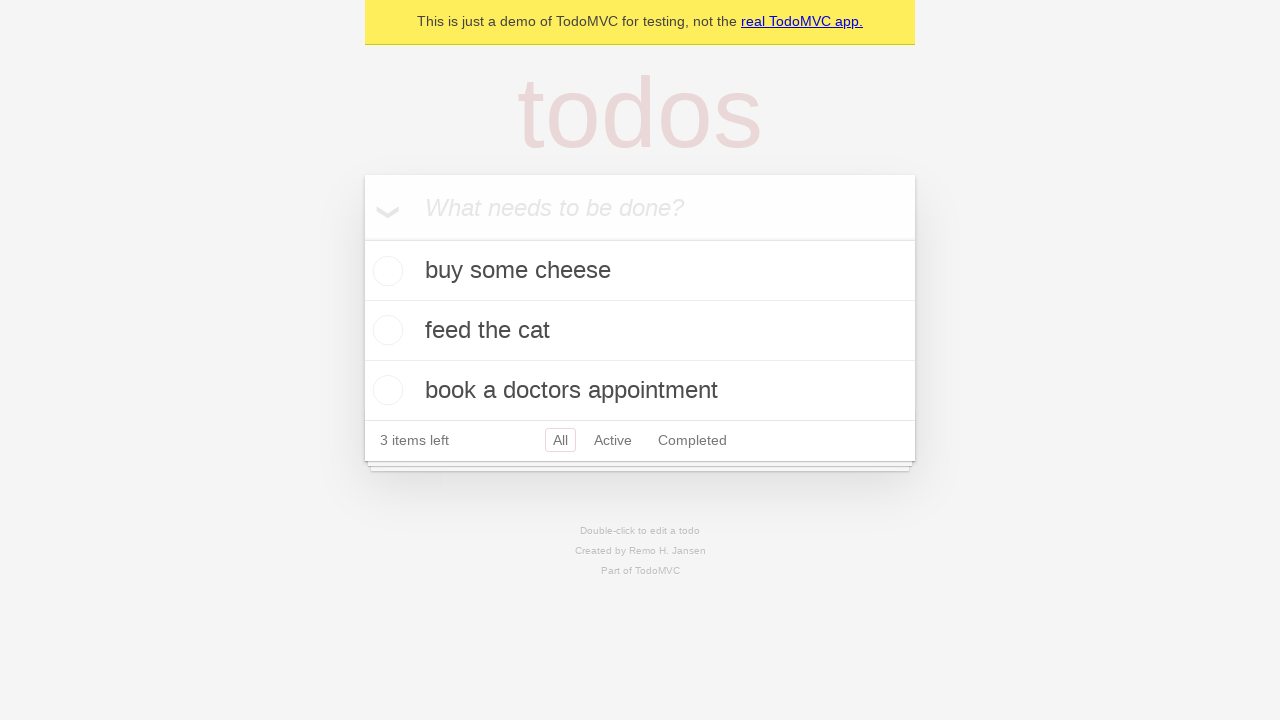

Double-clicked on second todo item to enter edit mode at (640, 331) on internal:testid=[data-testid="todo-item"s] >> nth=1
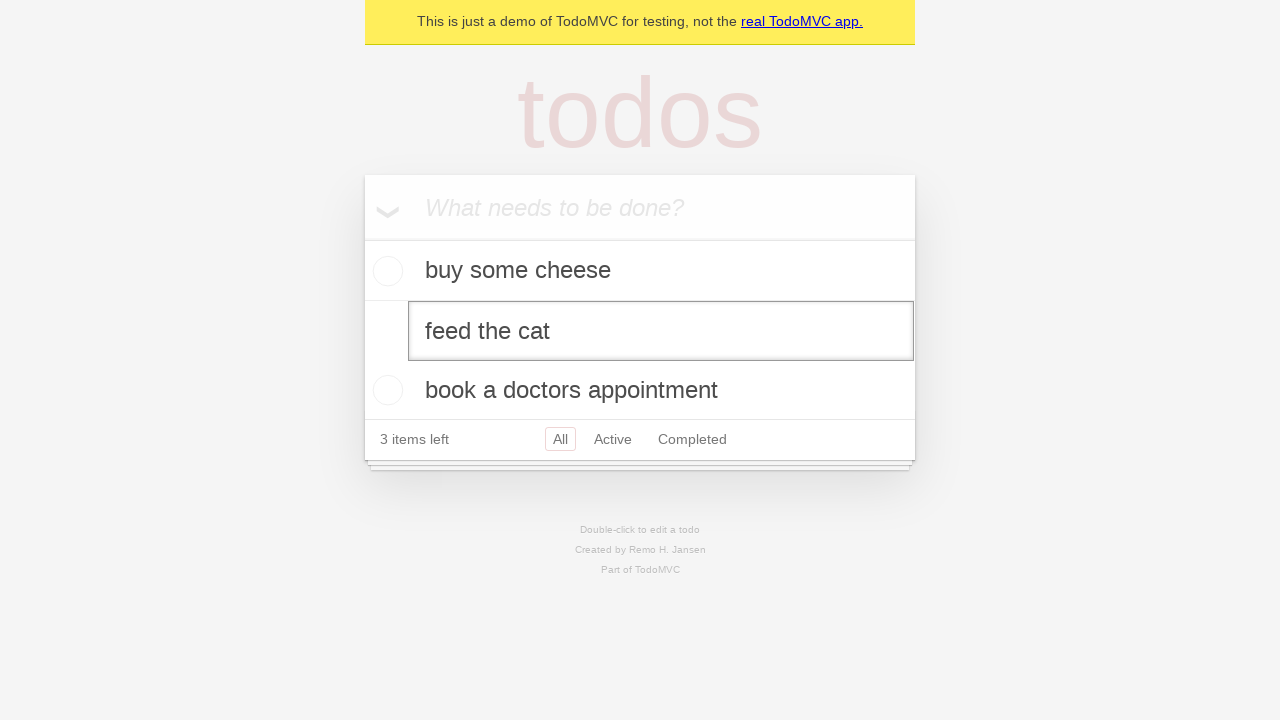

Updated todo text to 'buy some sausages' on internal:testid=[data-testid="todo-item"s] >> nth=1 >> internal:role=textbox[nam
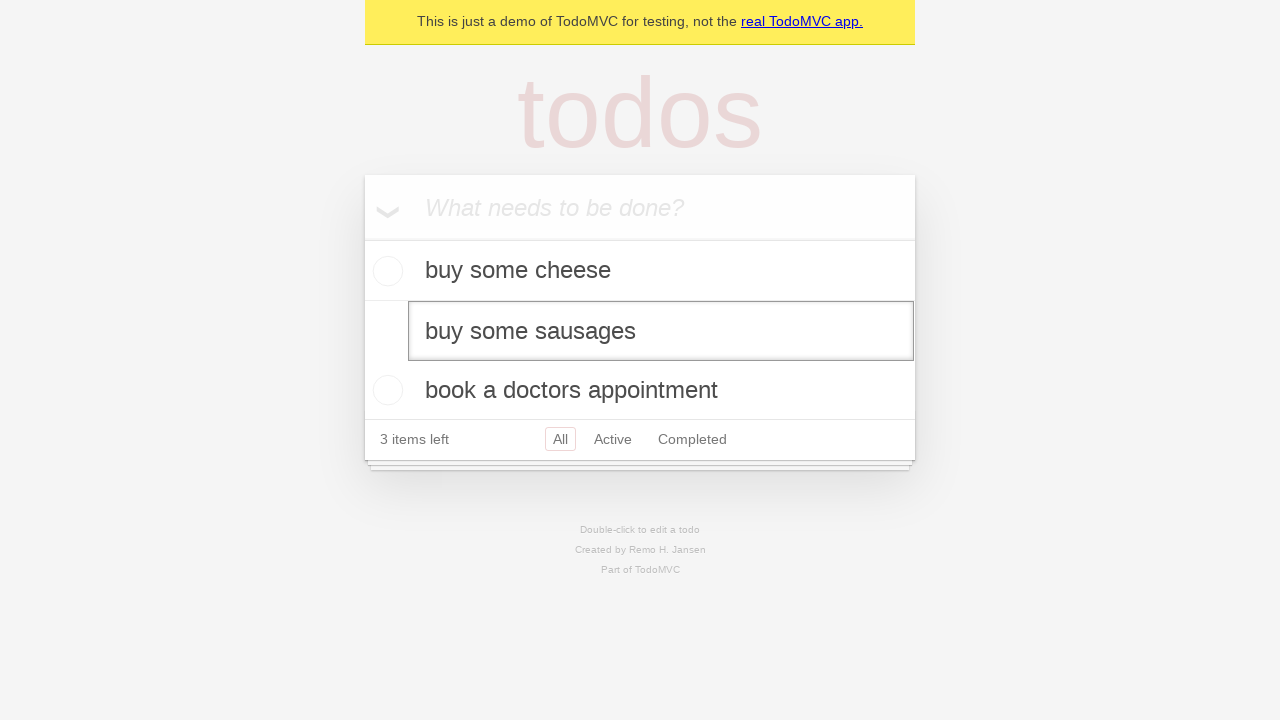

Triggered blur event on edit input to save changes
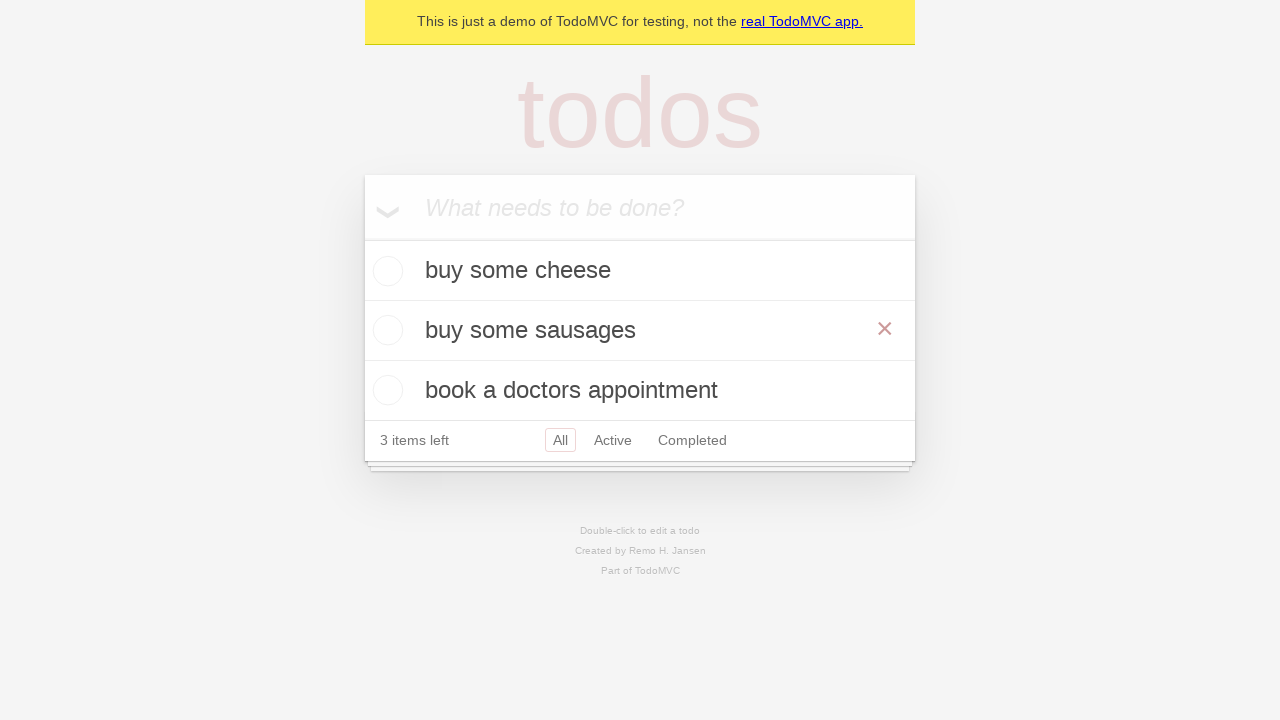

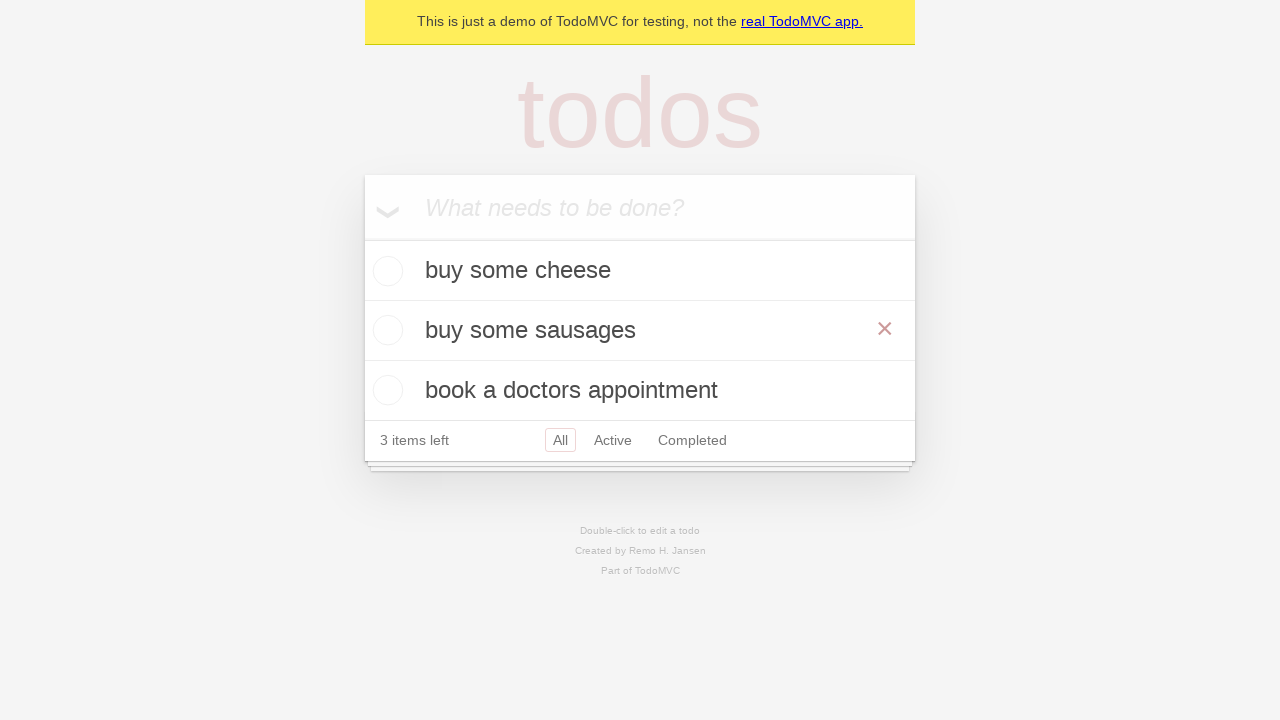